Tests the select menu widget on DemoQA by navigating to the Widgets section, clicking on Select Menu, and selecting an option from an old-style dropdown menu.

Starting URL: https://demoqa.com/

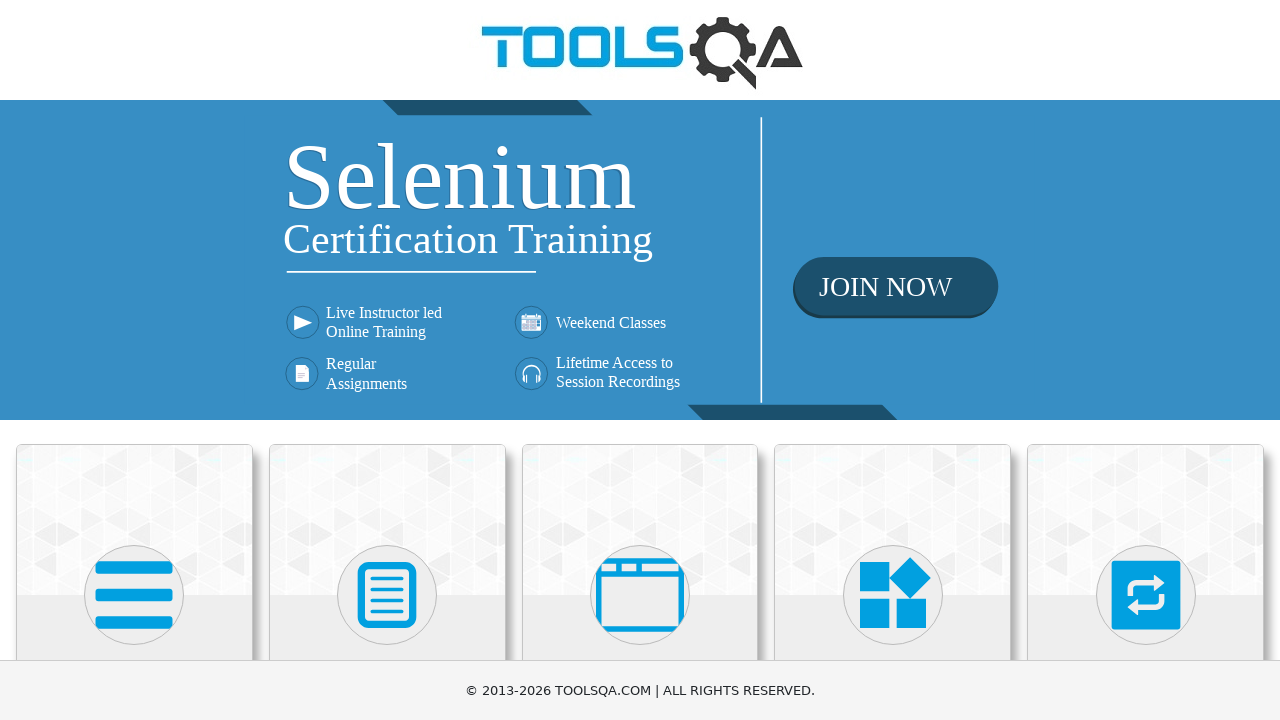

Clicked on Widgets section at (893, 360) on xpath=//h5[text()='Widgets']
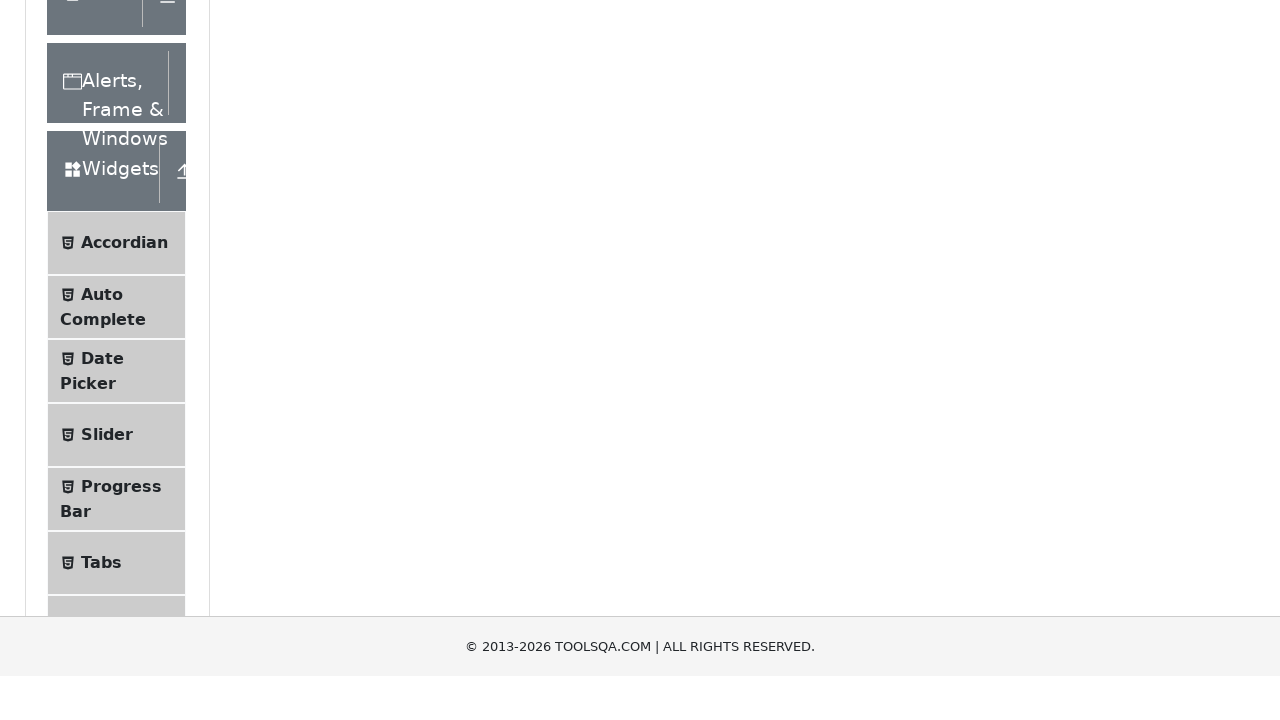

Scrolled down to reveal more options
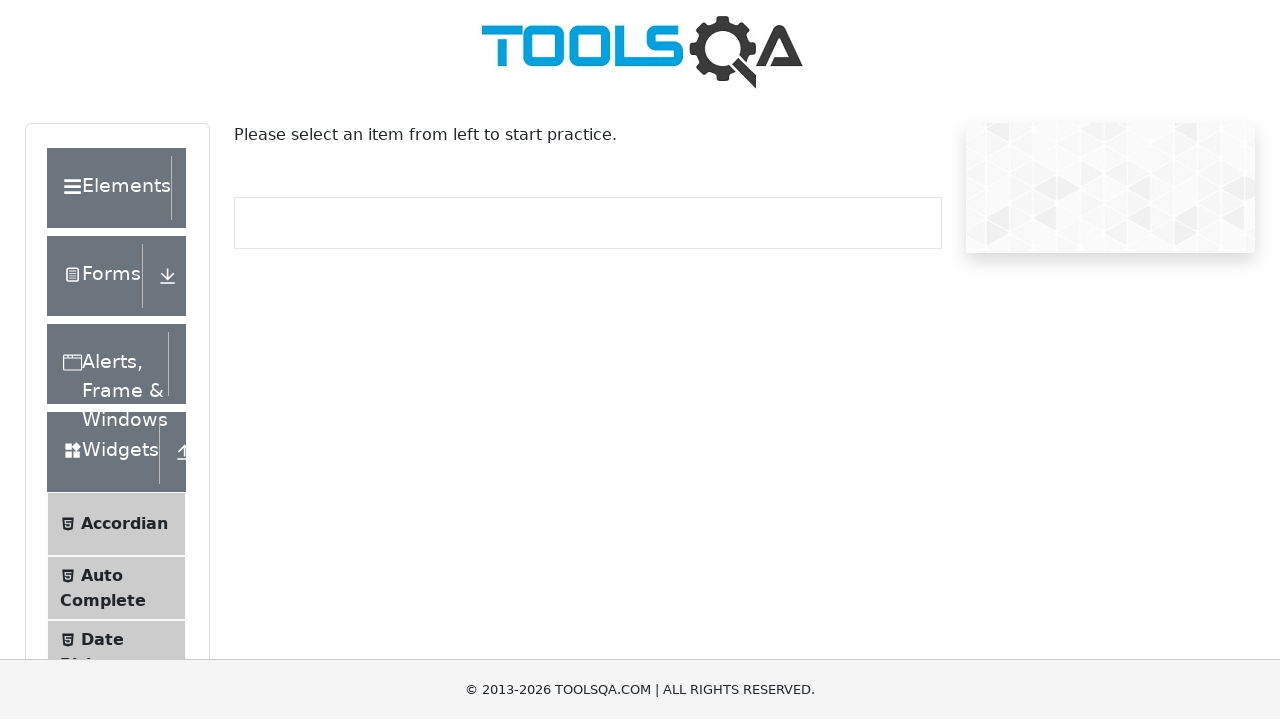

Clicked on Select Menu option at (109, 374) on xpath=//*[text()='Select Menu']
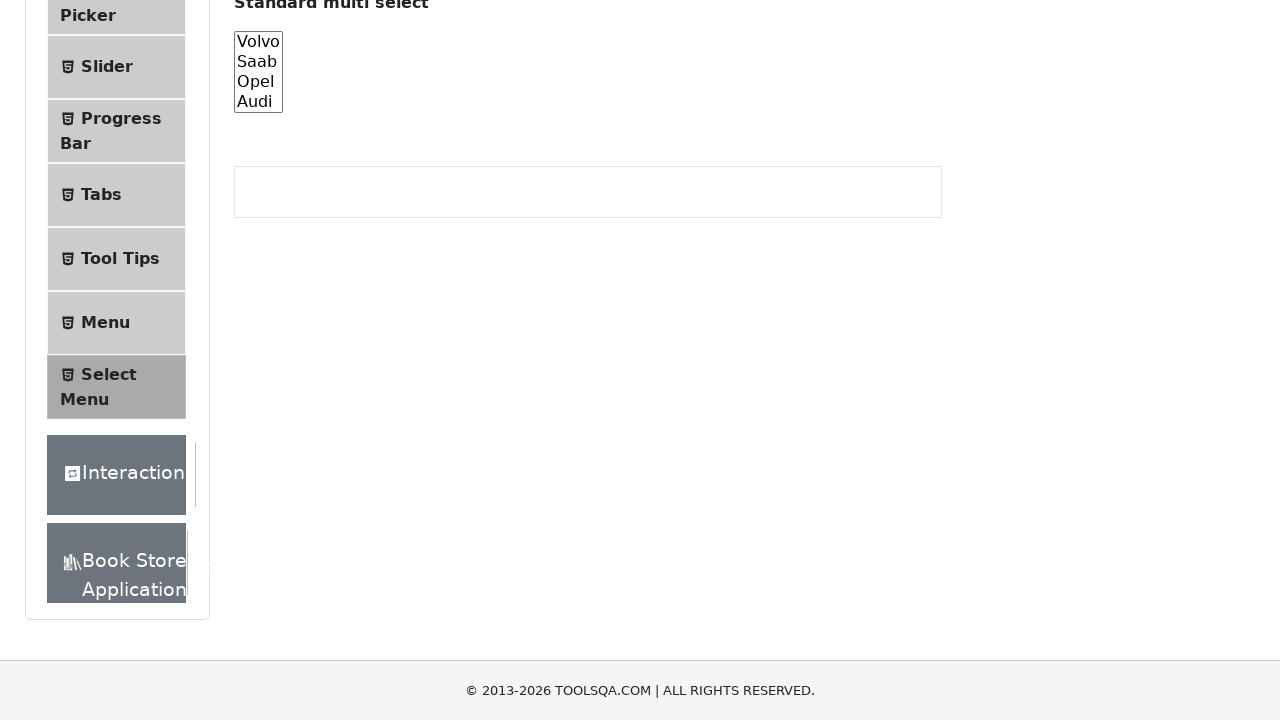

Selected 'Magenta' from the old style select dropdown on #oldSelectMenu
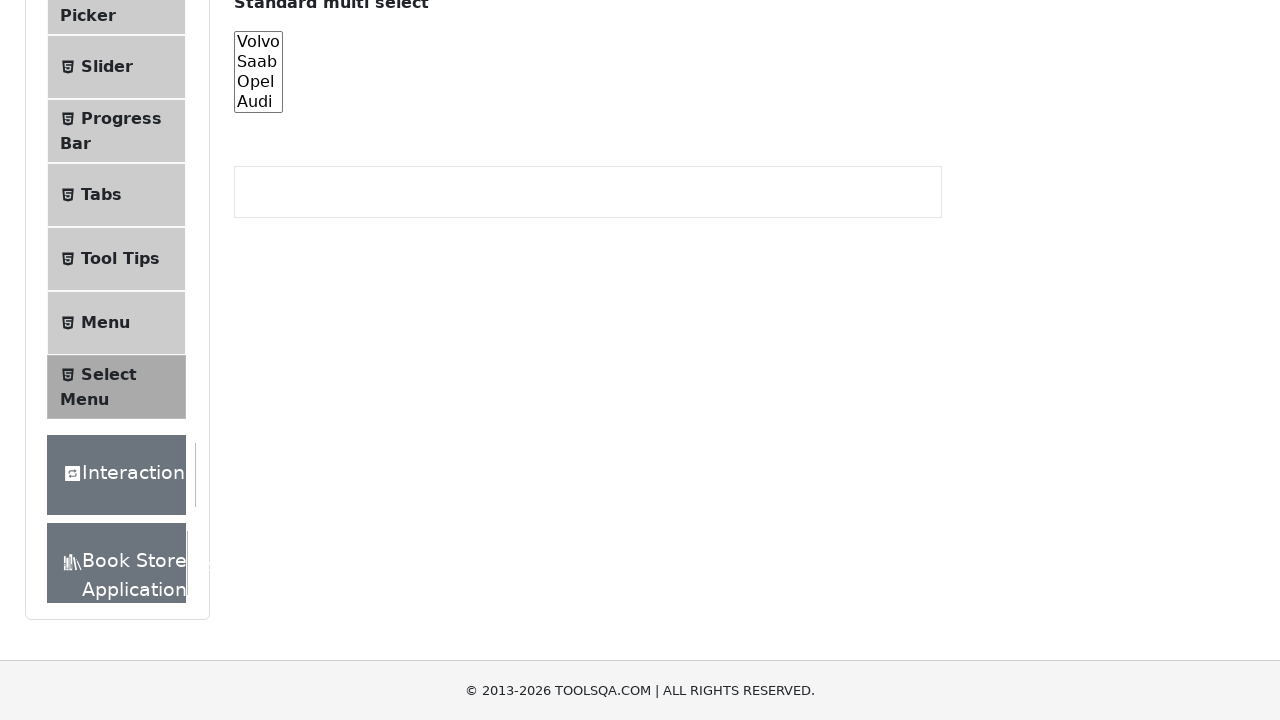

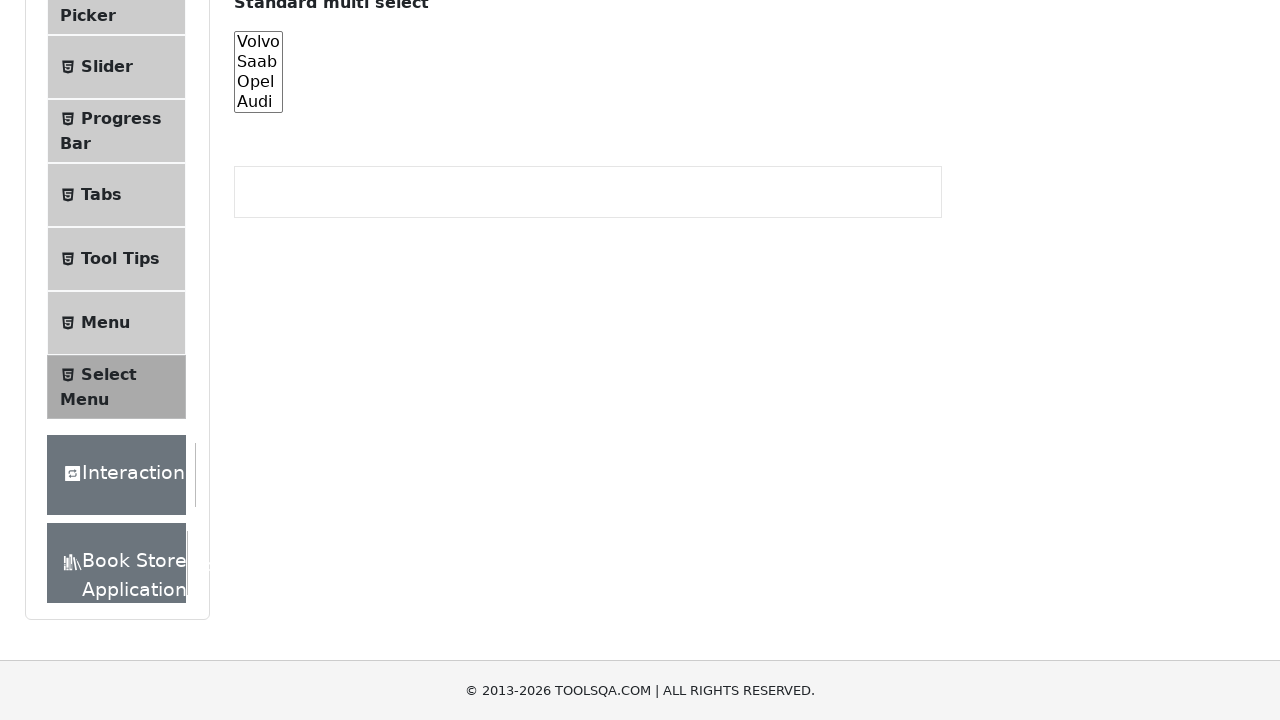